Tests checkbox functionality on the Heroku test app by navigating to the Checkboxes page, verifying the page header, and clicking on the checkboxes to toggle their state.

Starting URL: https://the-internet.herokuapp.com/

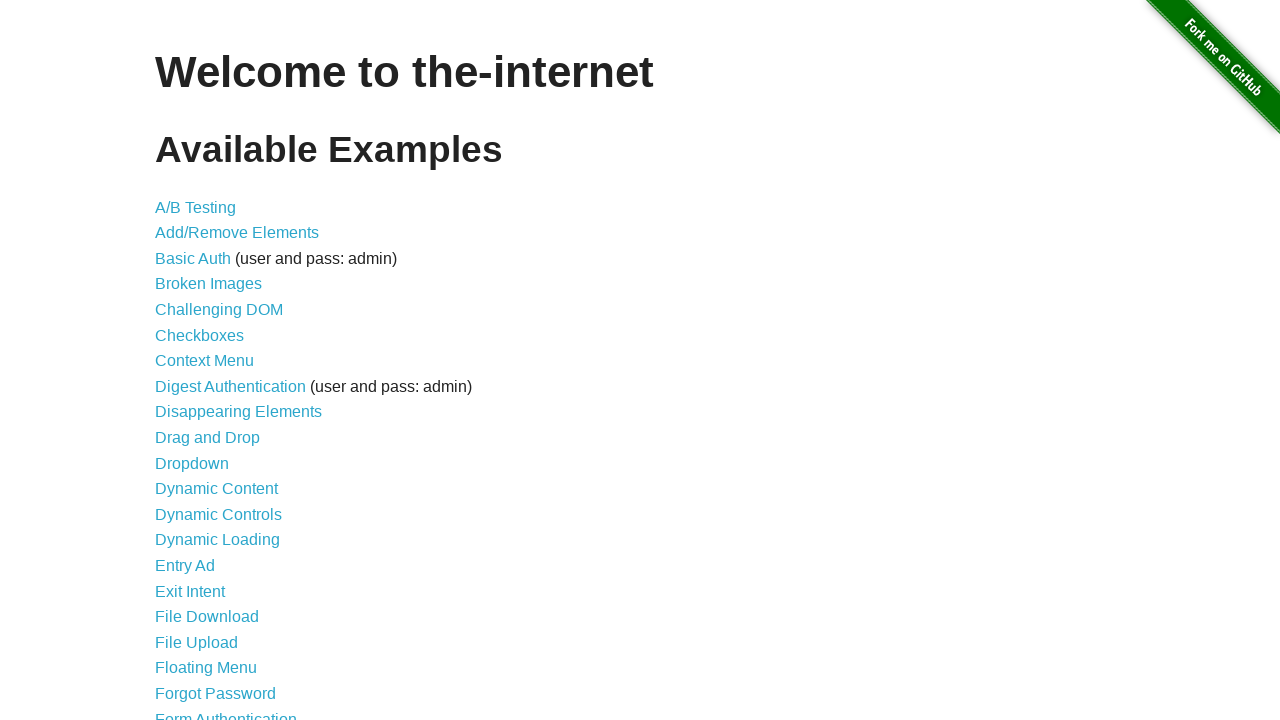

Clicked on Checkboxes link to navigate to the checkboxes page at (200, 335) on text=Checkboxes
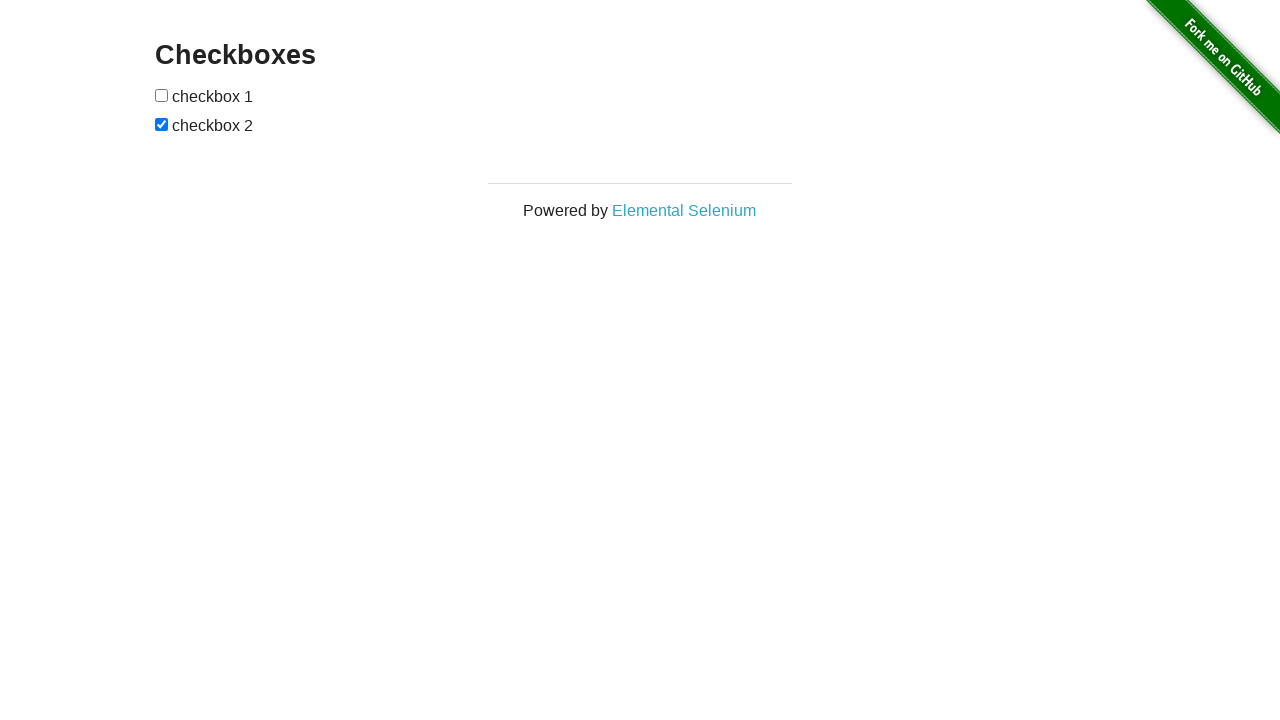

Waited for page header to load
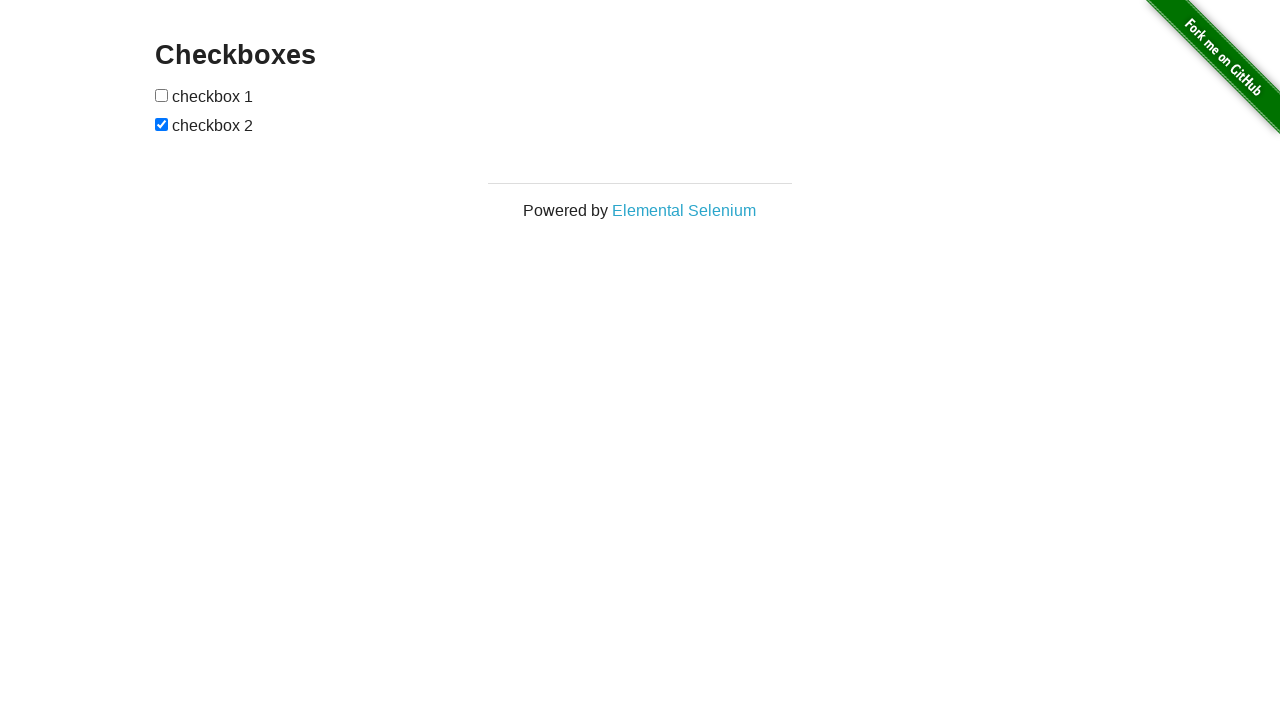

Retrieved header text: 'Checkboxes'
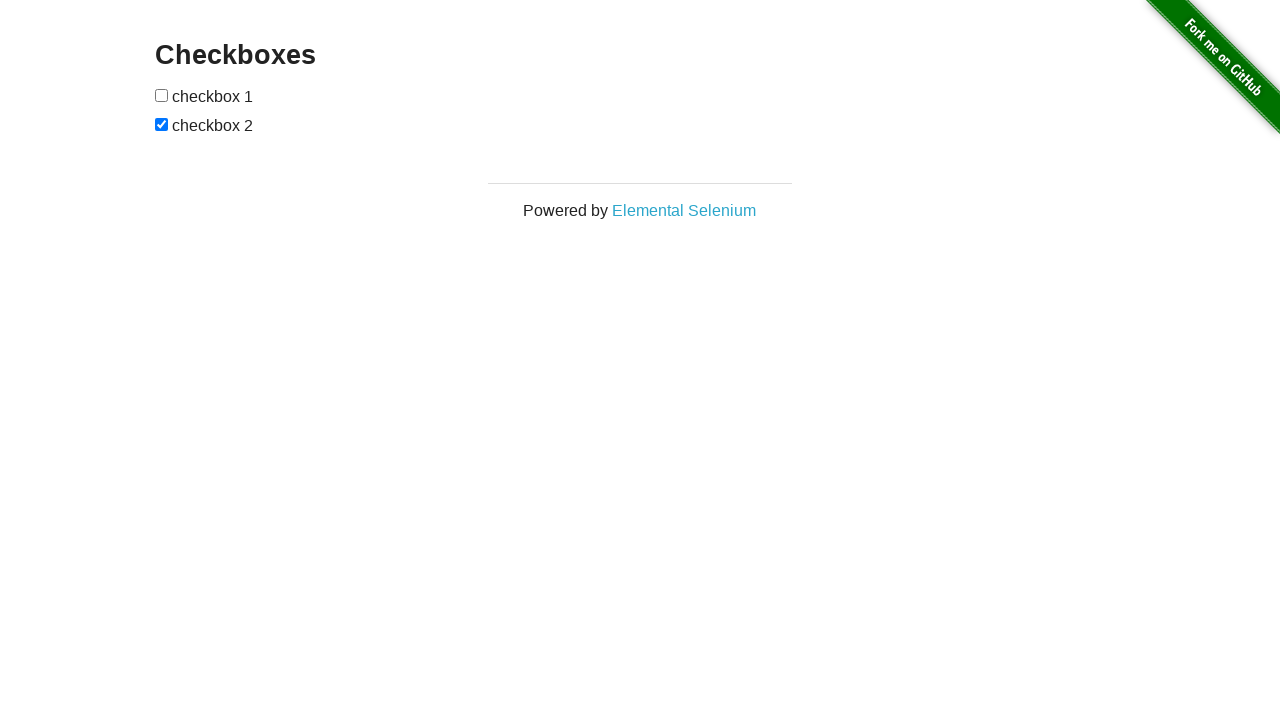

Verified page header is 'Checkboxes'
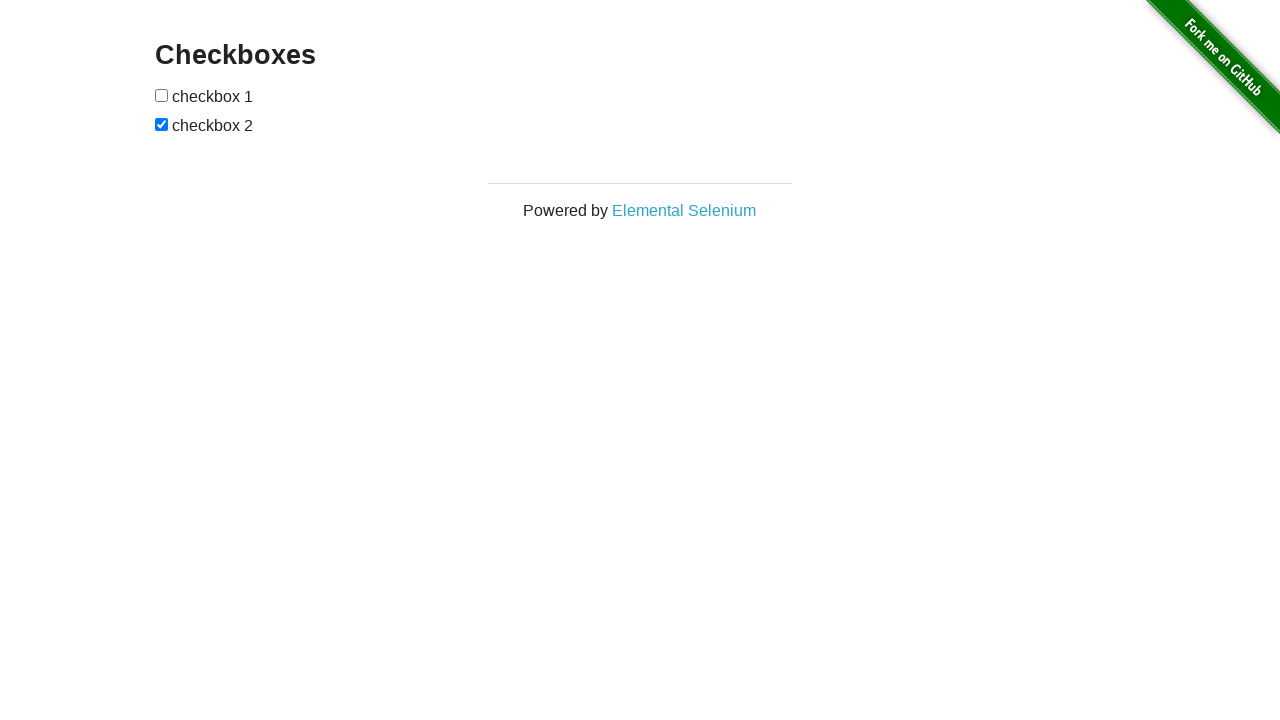

Located all checkboxes on the page
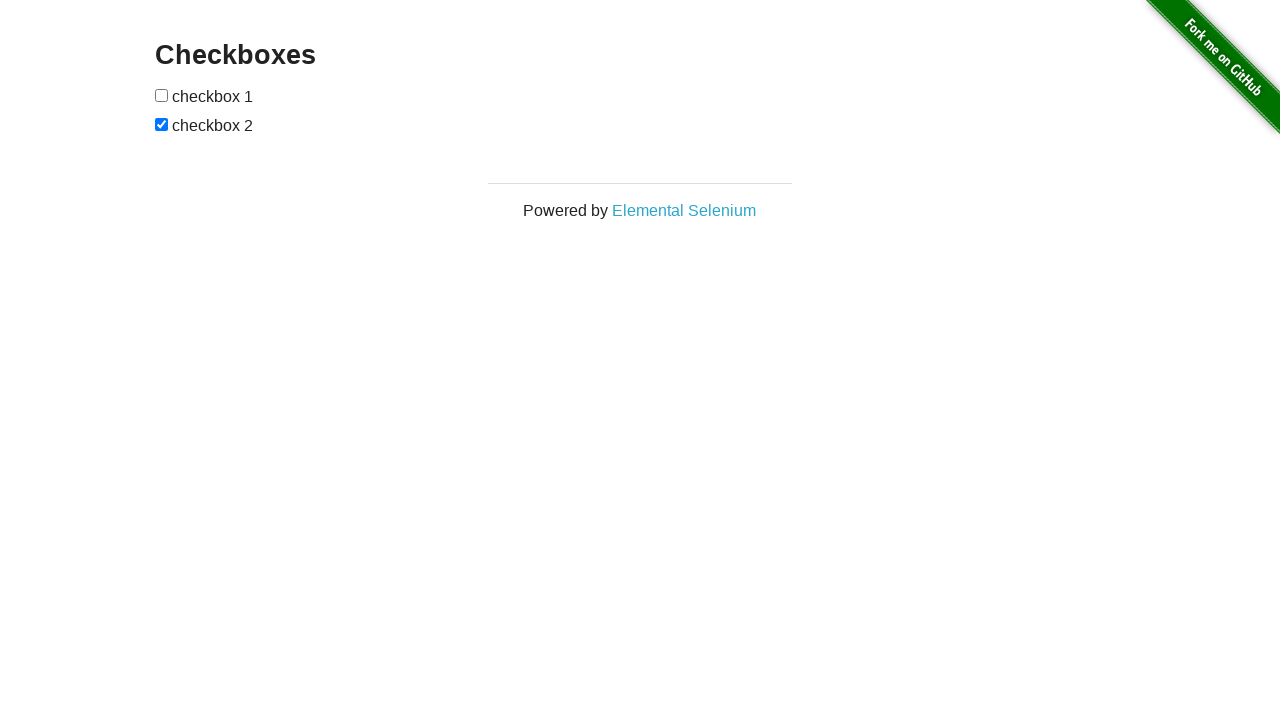

Found 2 checkboxes on the page
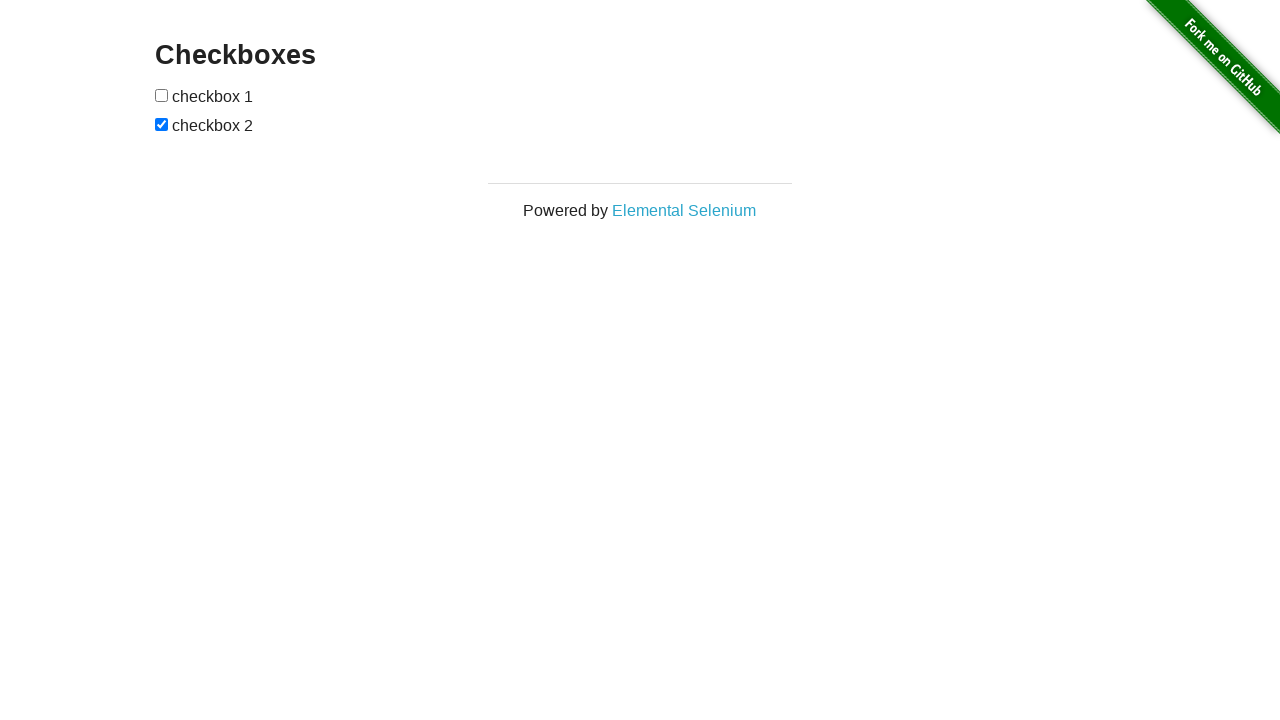

Clicked checkbox 1 to toggle its state at (162, 95) on #checkboxes input[type='checkbox'] >> nth=0
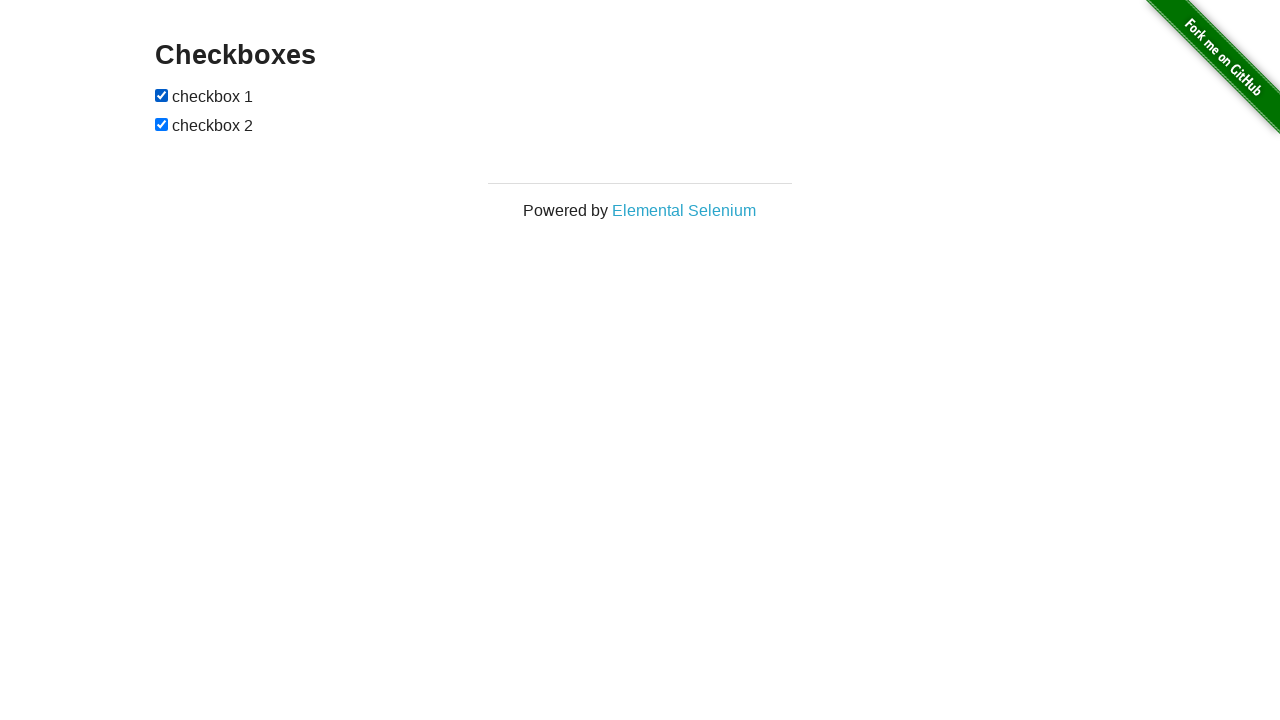

Clicked checkbox 2 to toggle its state at (162, 124) on #checkboxes input[type='checkbox'] >> nth=1
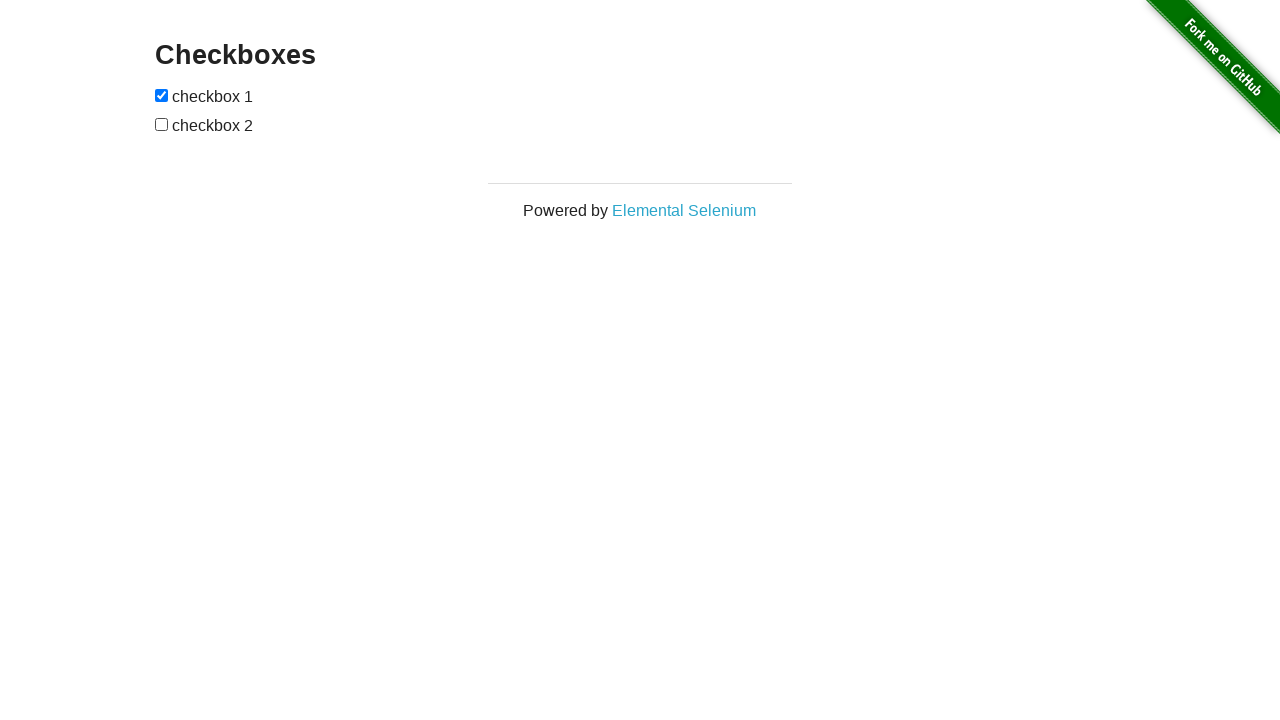

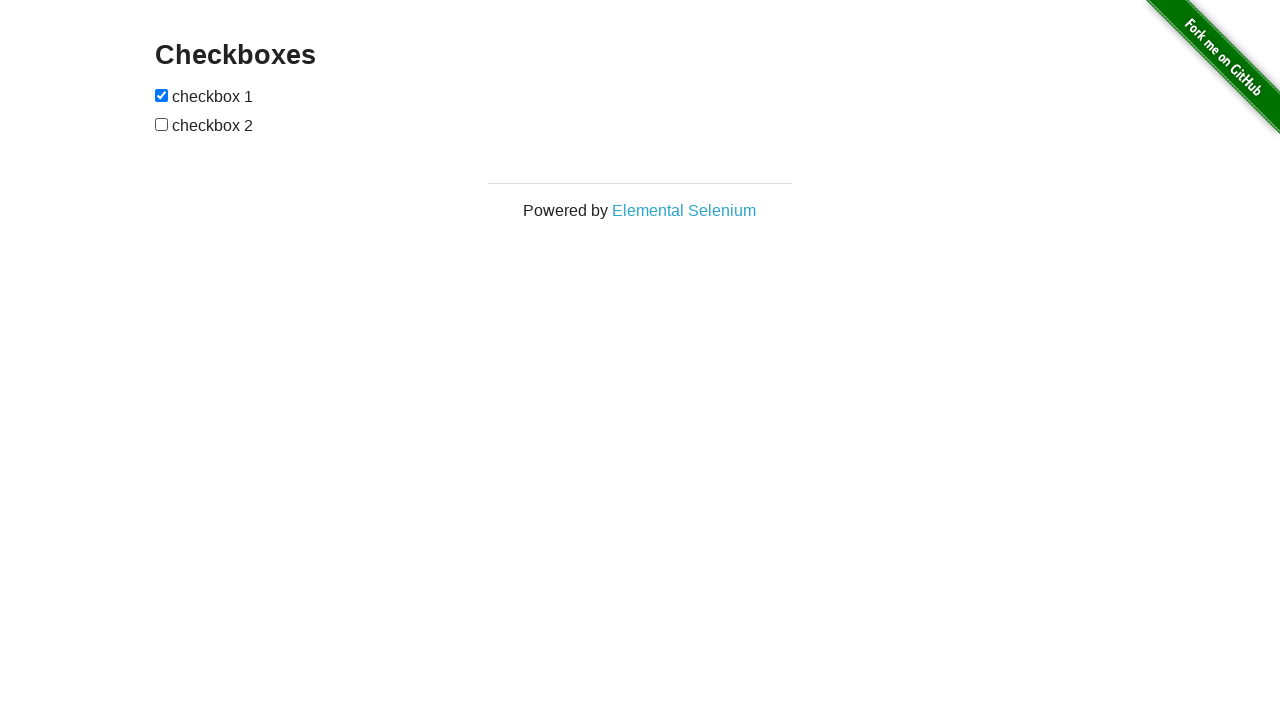